Tests a math challenge form by reading a value from the page, calculating log(abs(12*sin(x))), filling in the answer, checking a robot checkbox, selecting a radio button, and submitting the form.

Starting URL: https://suninjuly.github.io/math.html

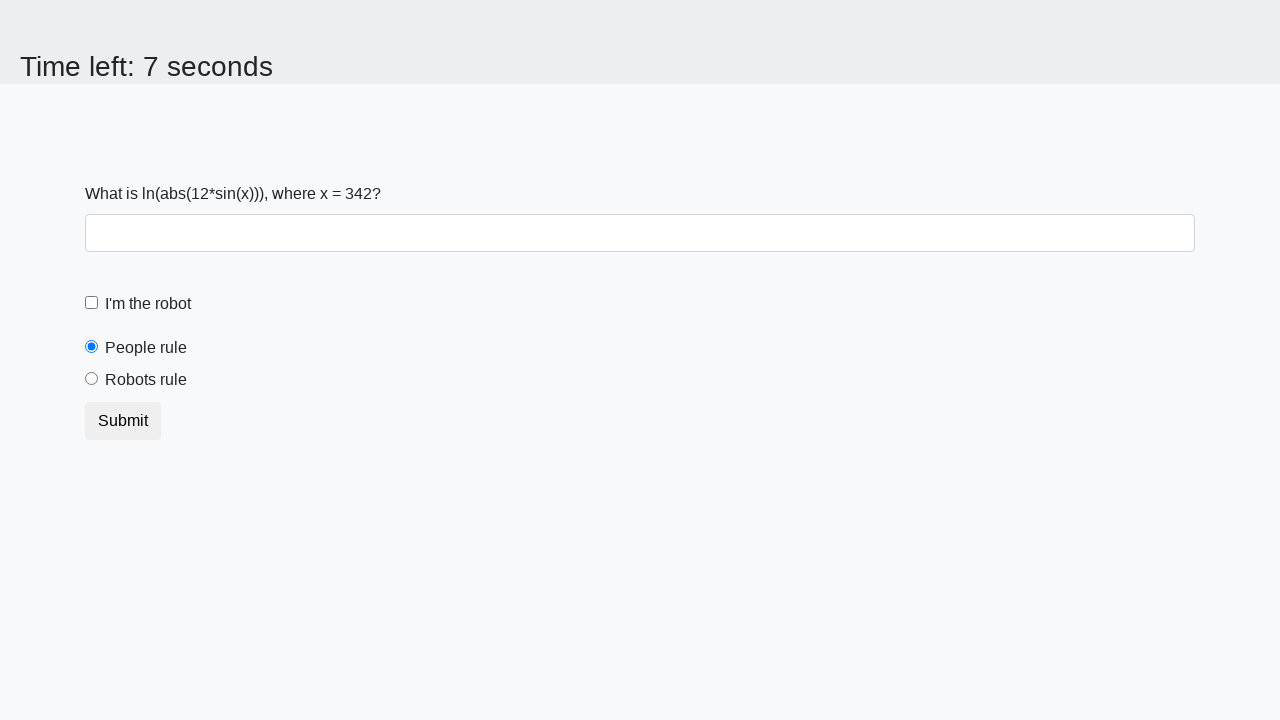

Located and read x value from the page
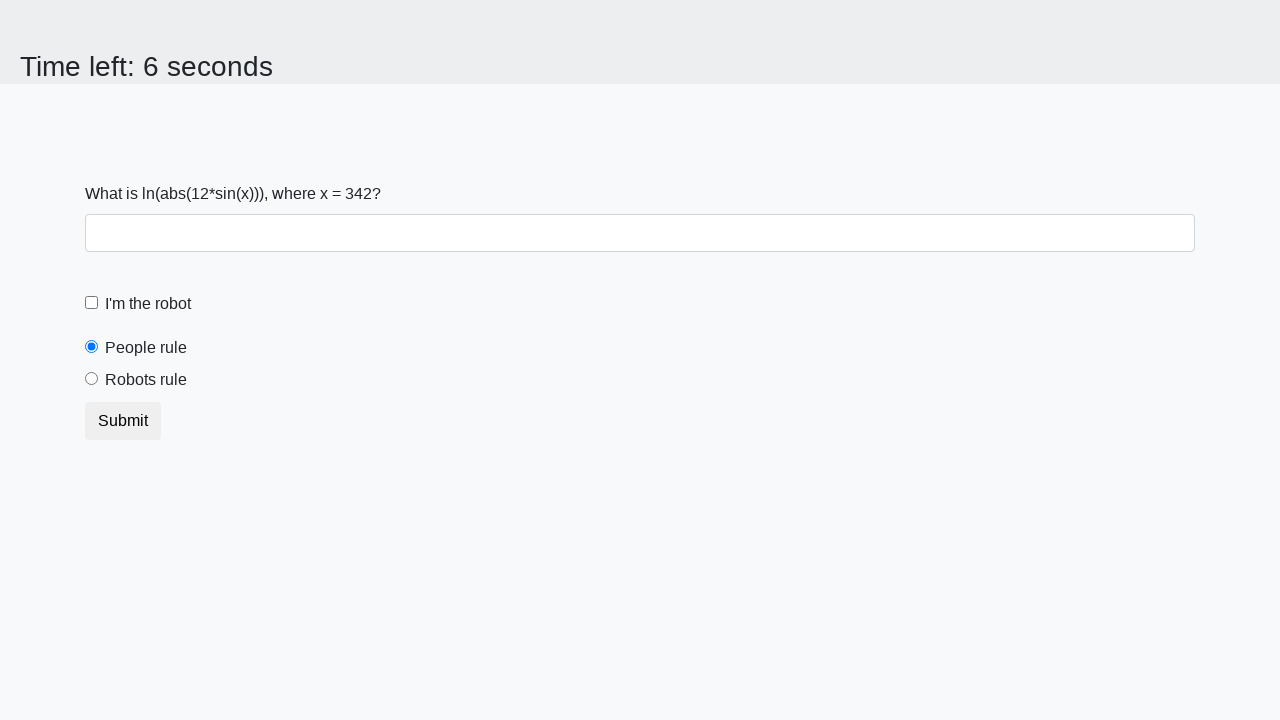

Calculated answer using formula log(abs(12*sin(342)))
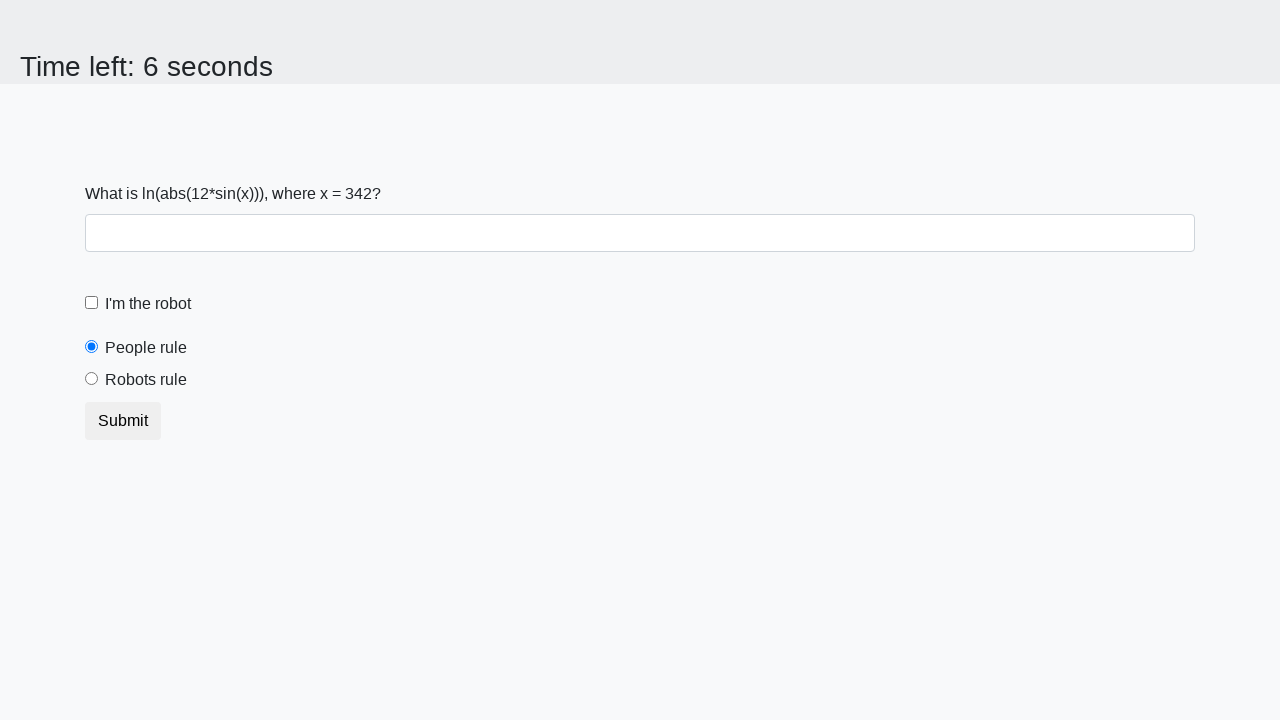

Filled answer field with calculated value: 1.6177386035521395 on #answer
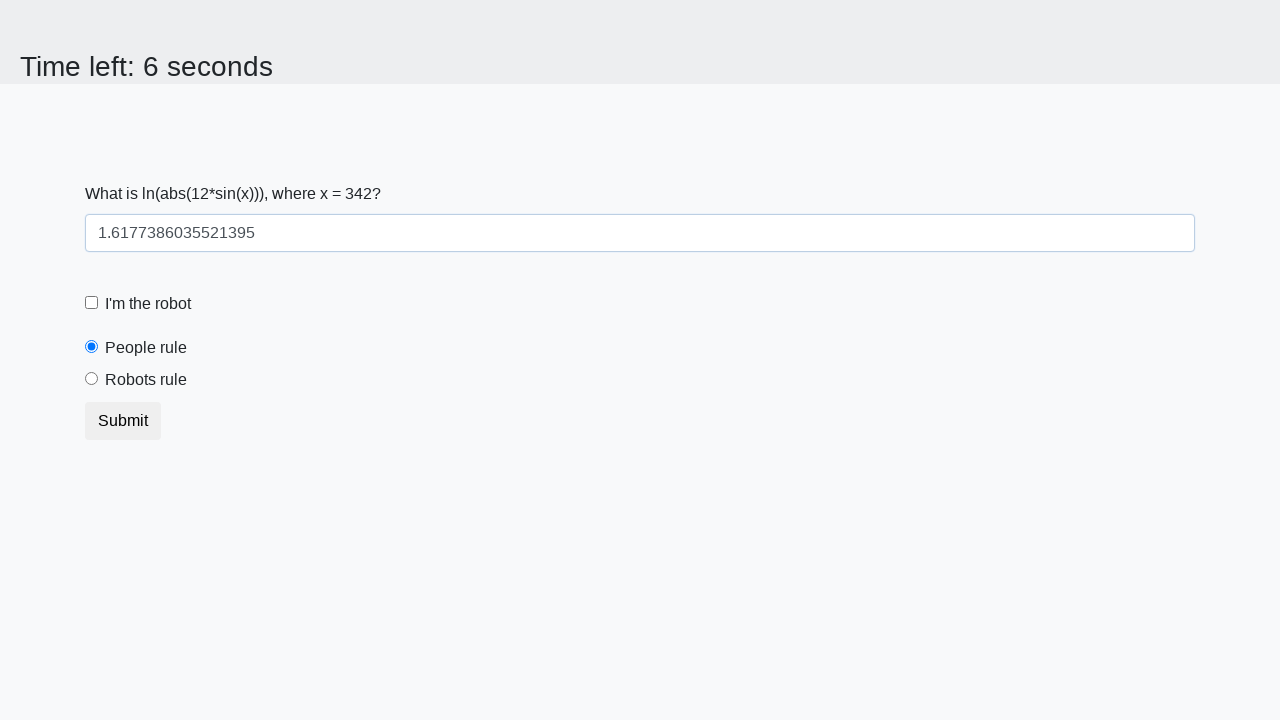

Checked the robot checkbox at (92, 303) on #robotCheckbox
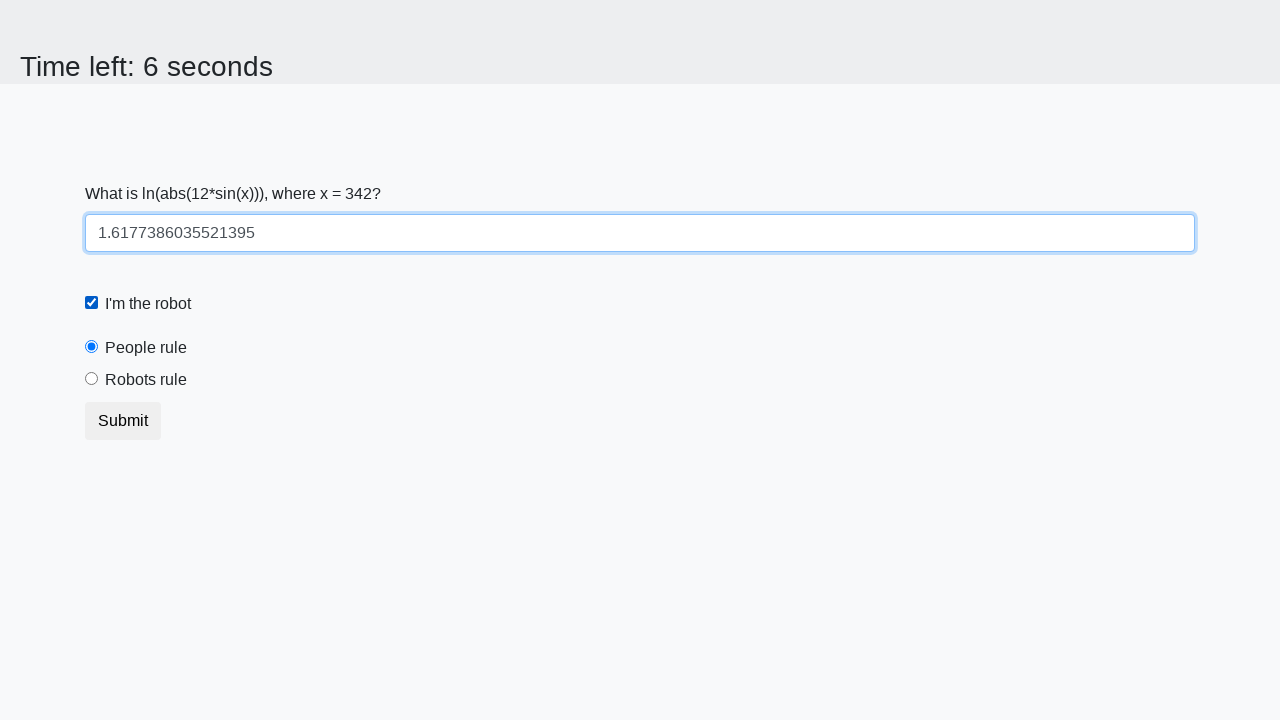

Selected the robots rule radio button at (92, 379) on #robotsRule
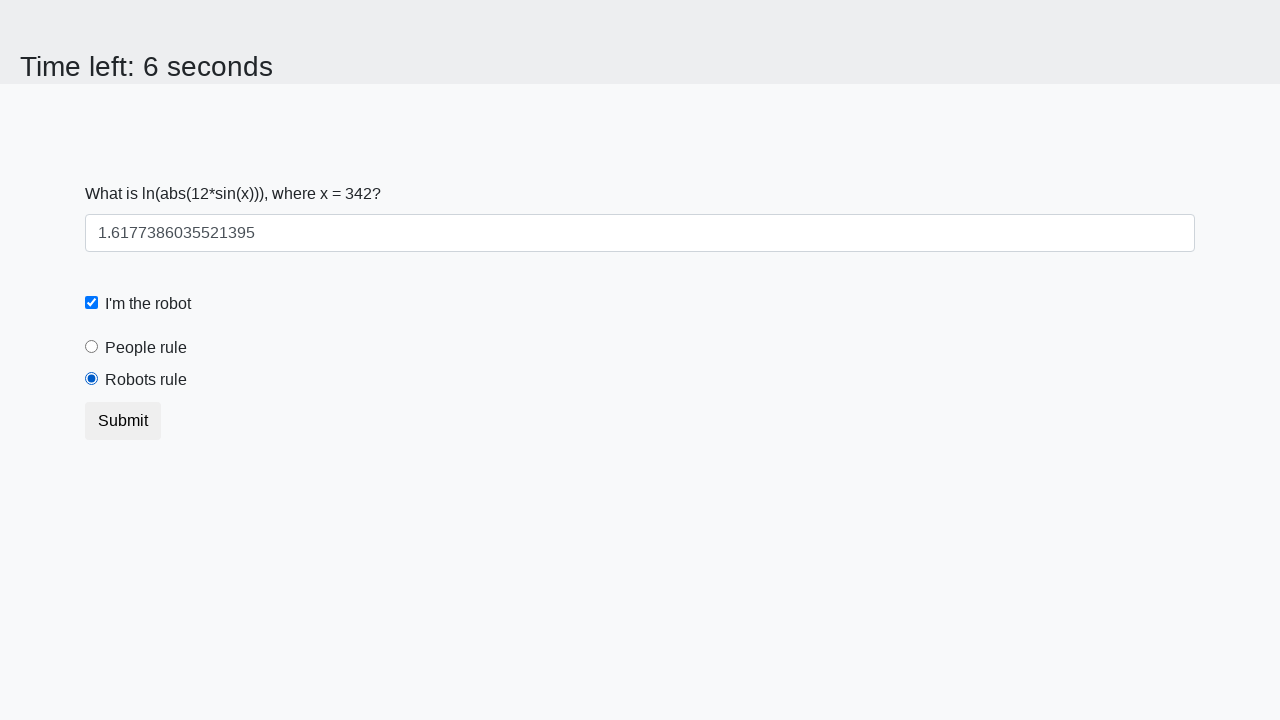

Clicked submit button to submit the form at (123, 421) on .btn
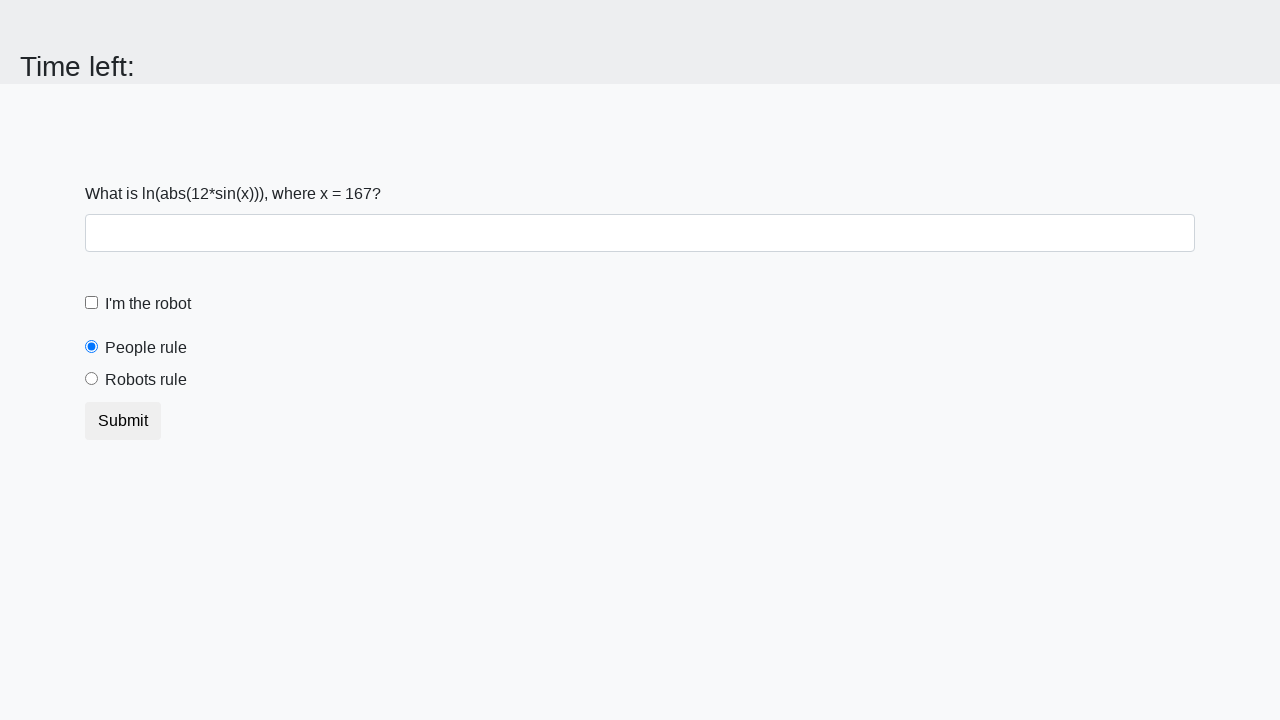

Waited 1000ms for form processing
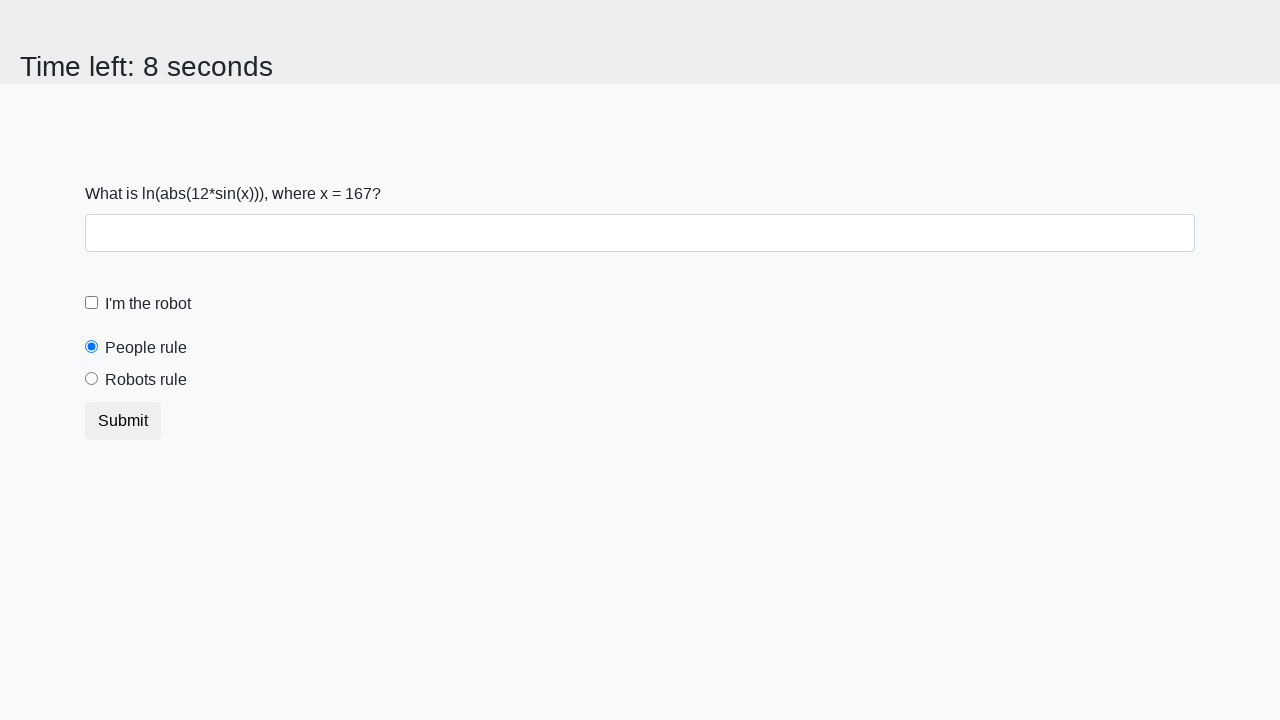

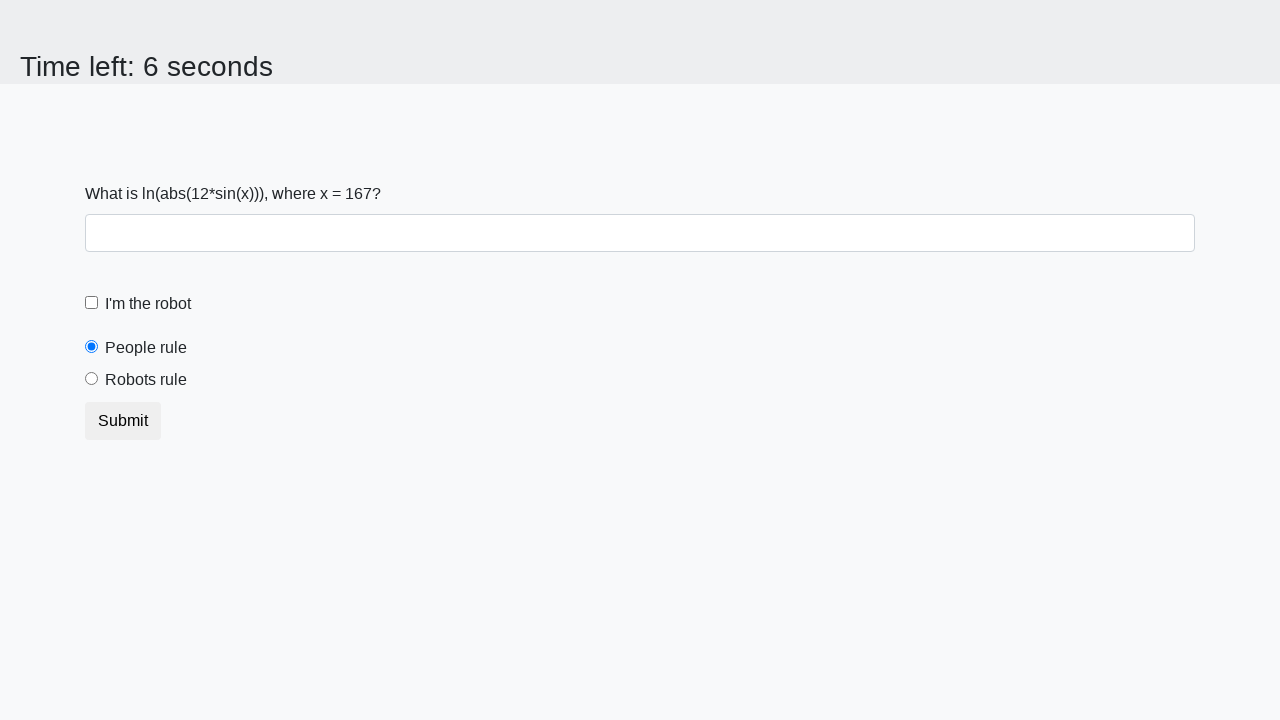